Tests the Selectable interaction feature on DemoQA by navigating to the Interactions section, clicking on Selectable, then selecting multiple list items (Cras justo odio, Dapibus ac facilisis in, Morbi leo risus, Porta ac Consectetur ac) and verifying the Grid tab exists.

Starting URL: https://demoqa.com/

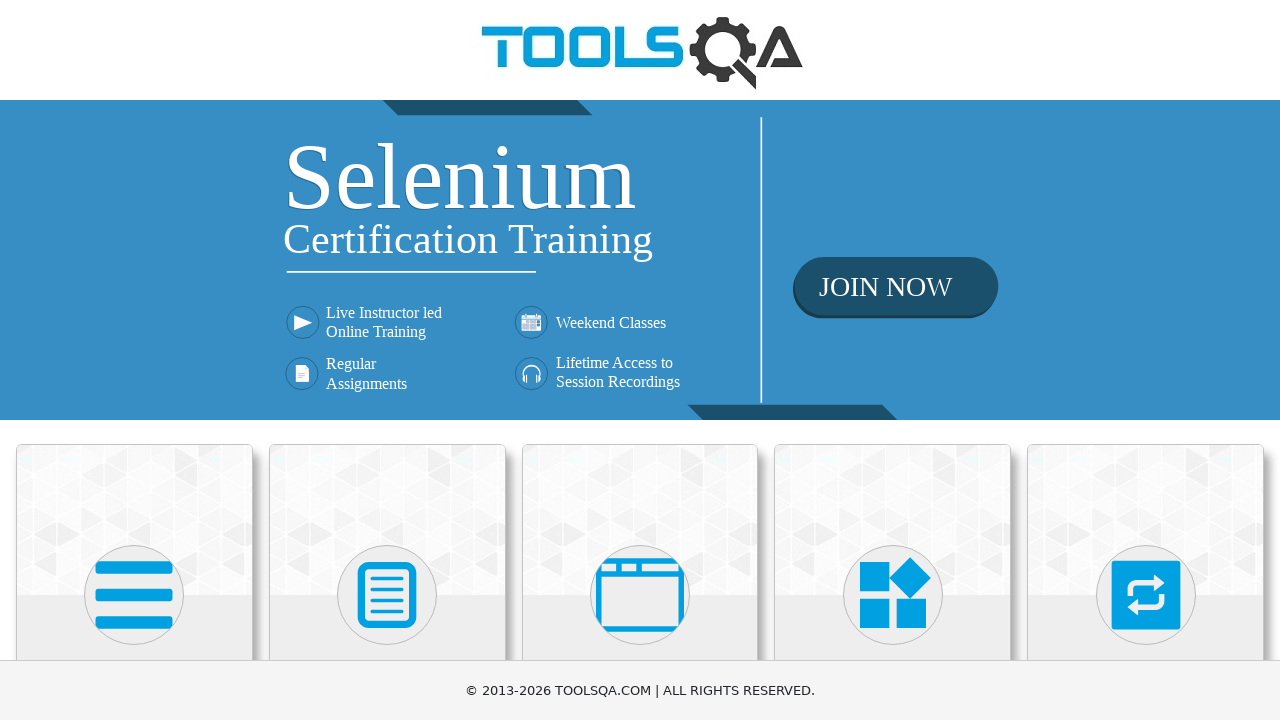

Verified navigation to DemoQA homepage
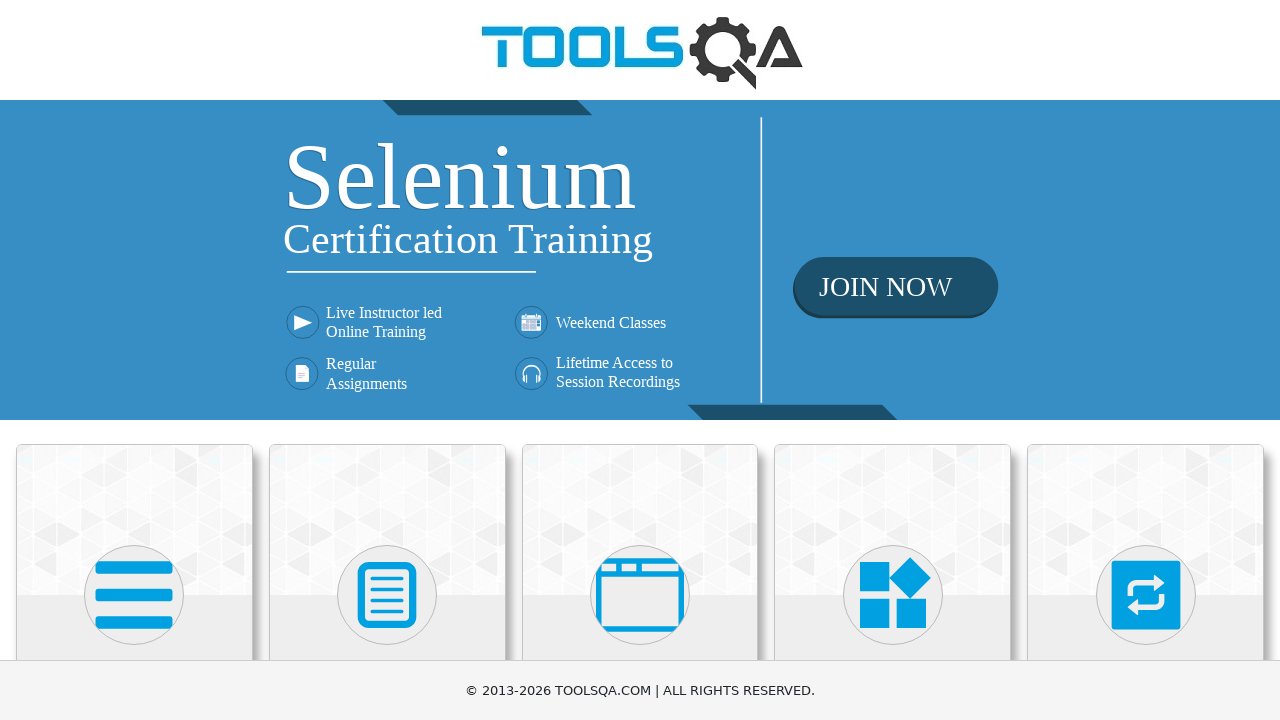

Clicked on Interactions section in sidebar at (1146, 360) on text=Interactions
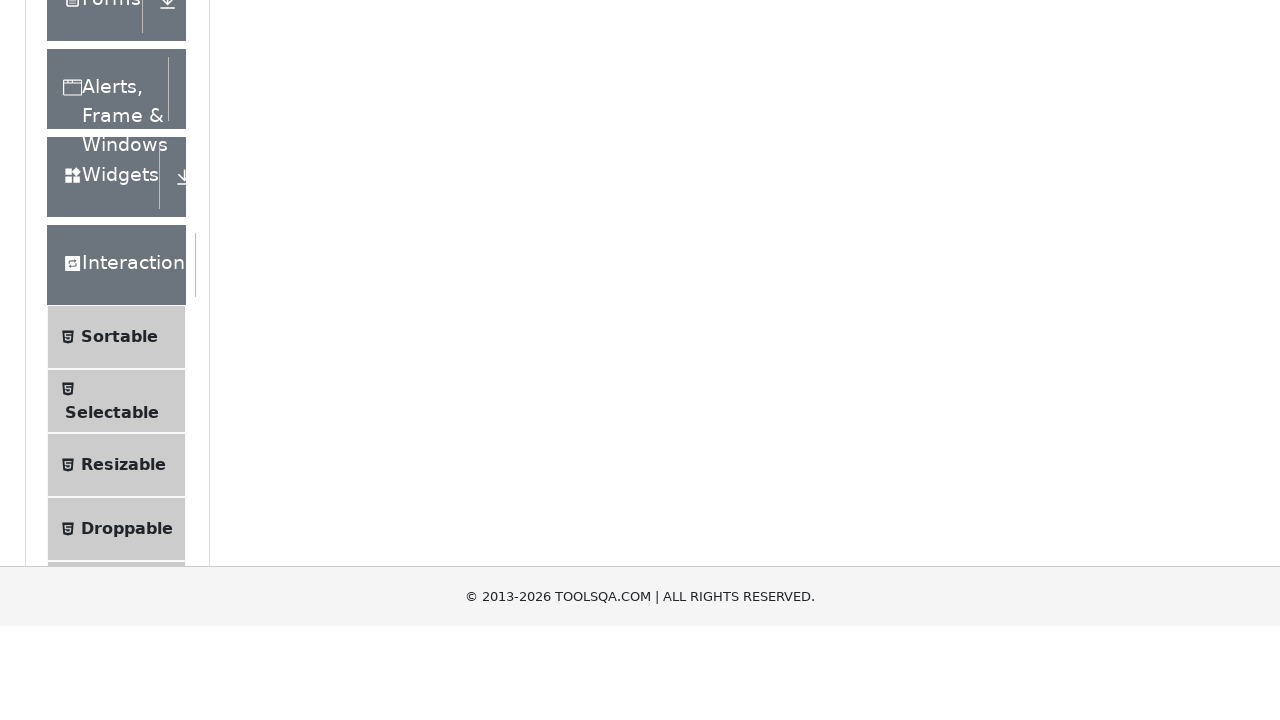

Clicked on Selectable option at (112, 360) on text=Selectable
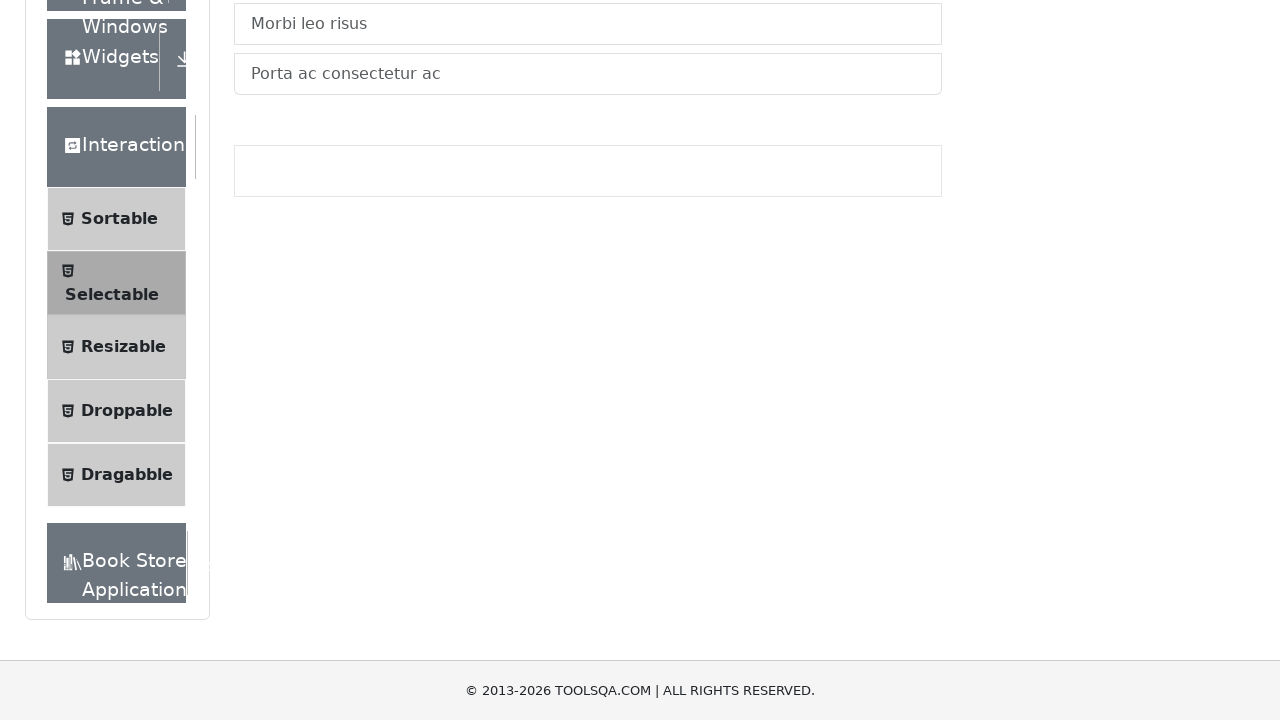

Clicked on List tab at (264, 244) on text=List
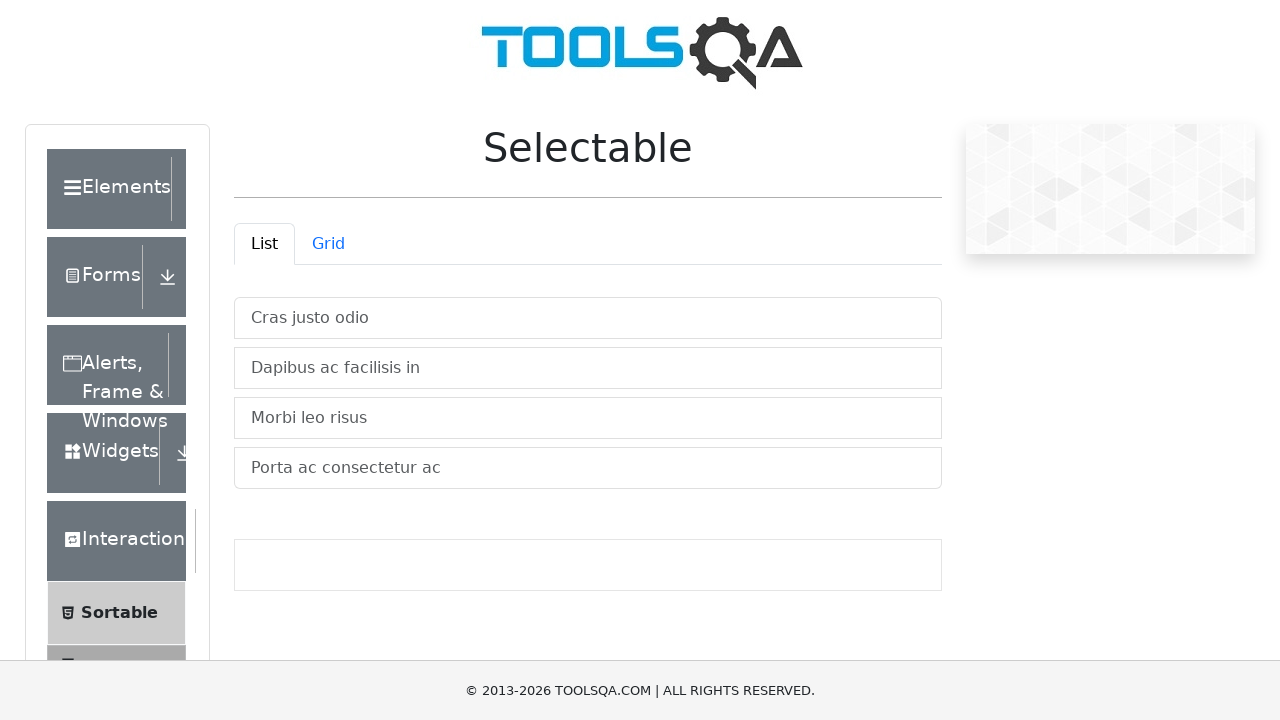

Selected item 'Cras justo odio' at (588, 318) on text=Cras justo odio
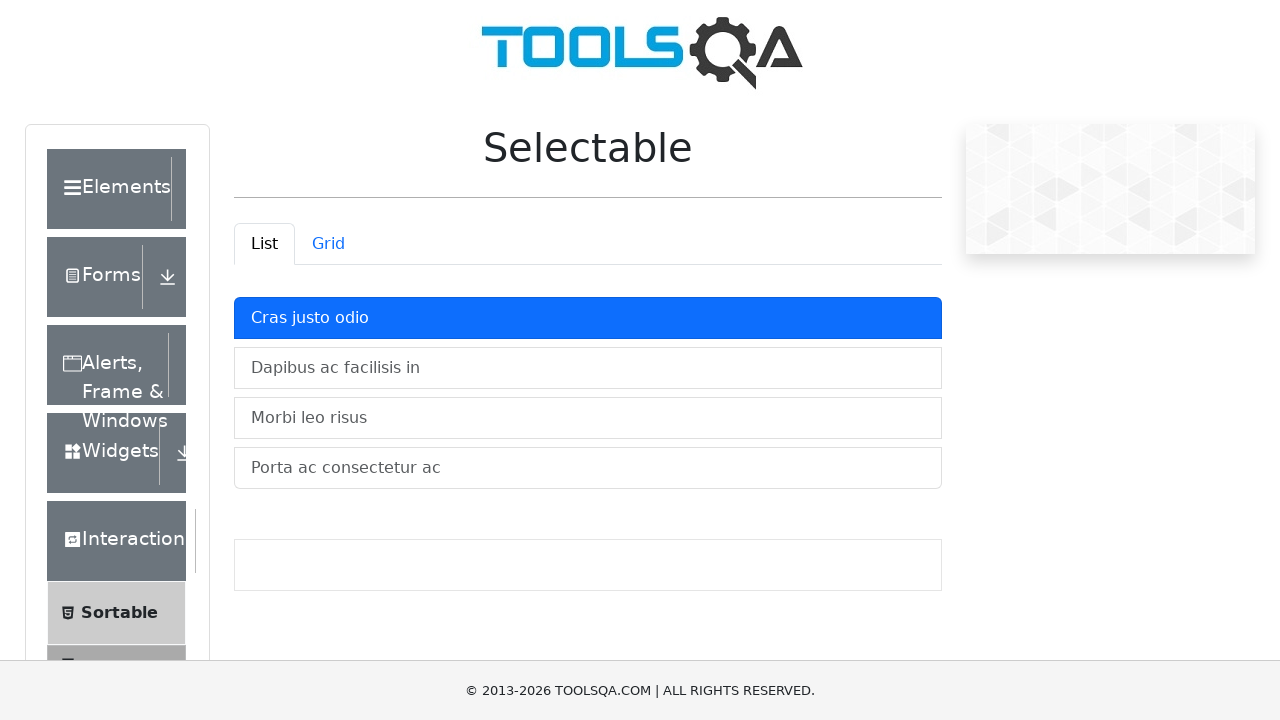

Selected item 'Dapibus ac facilisis in' at (588, 368) on text=Dapibus ac facilisis in
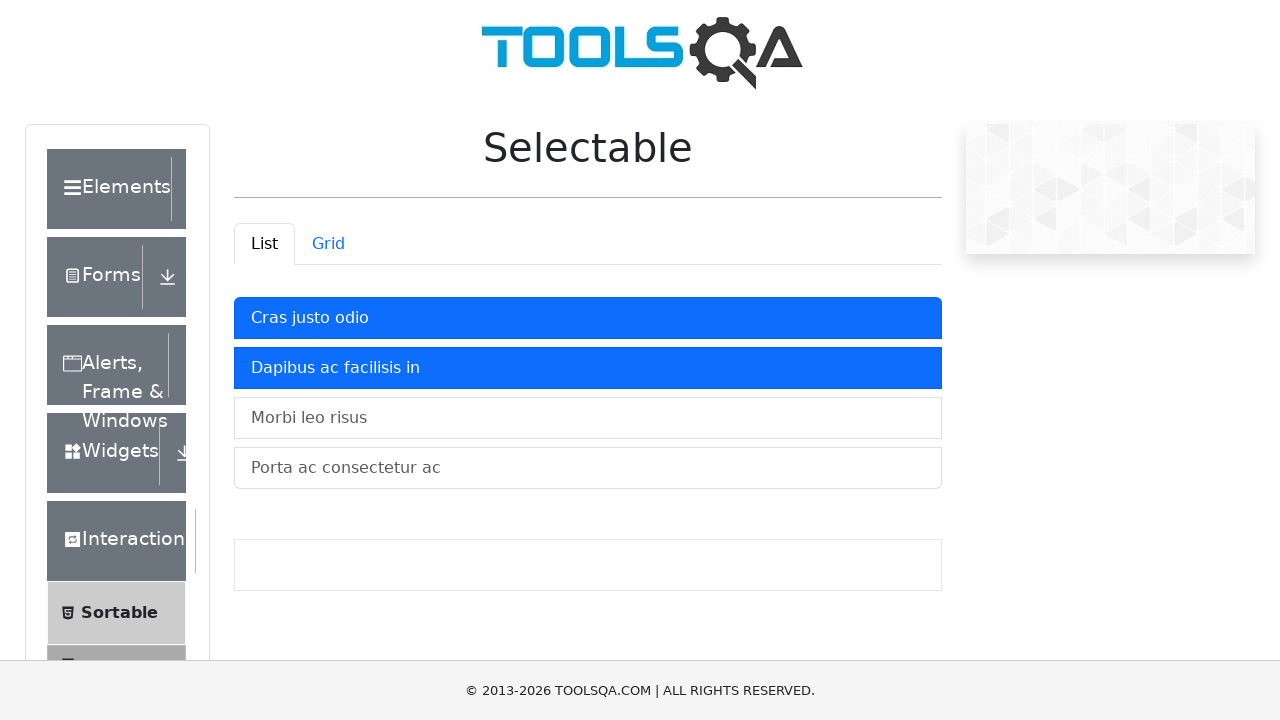

Selected item 'Morbi leo risus' at (588, 418) on text=Morbi leo risus
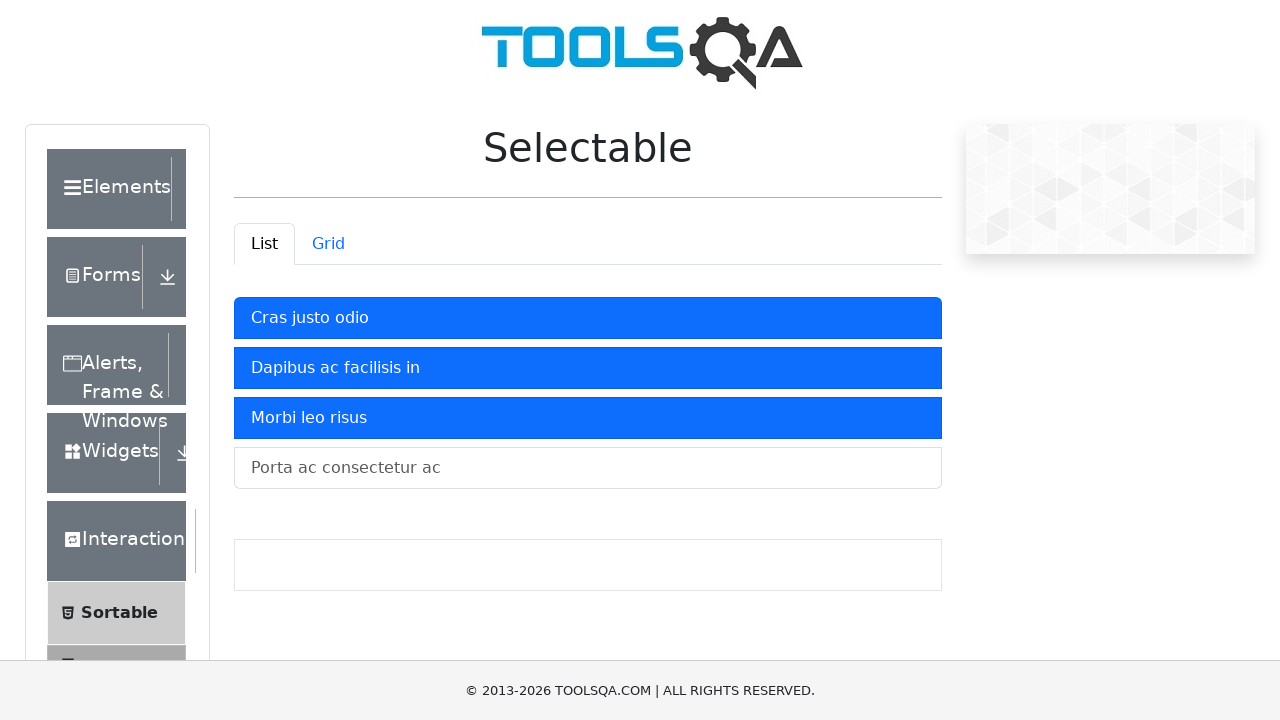

Selected item 'Porta ac Consectetur ac' at (588, 468) on text=Porta ac Consectetur ac
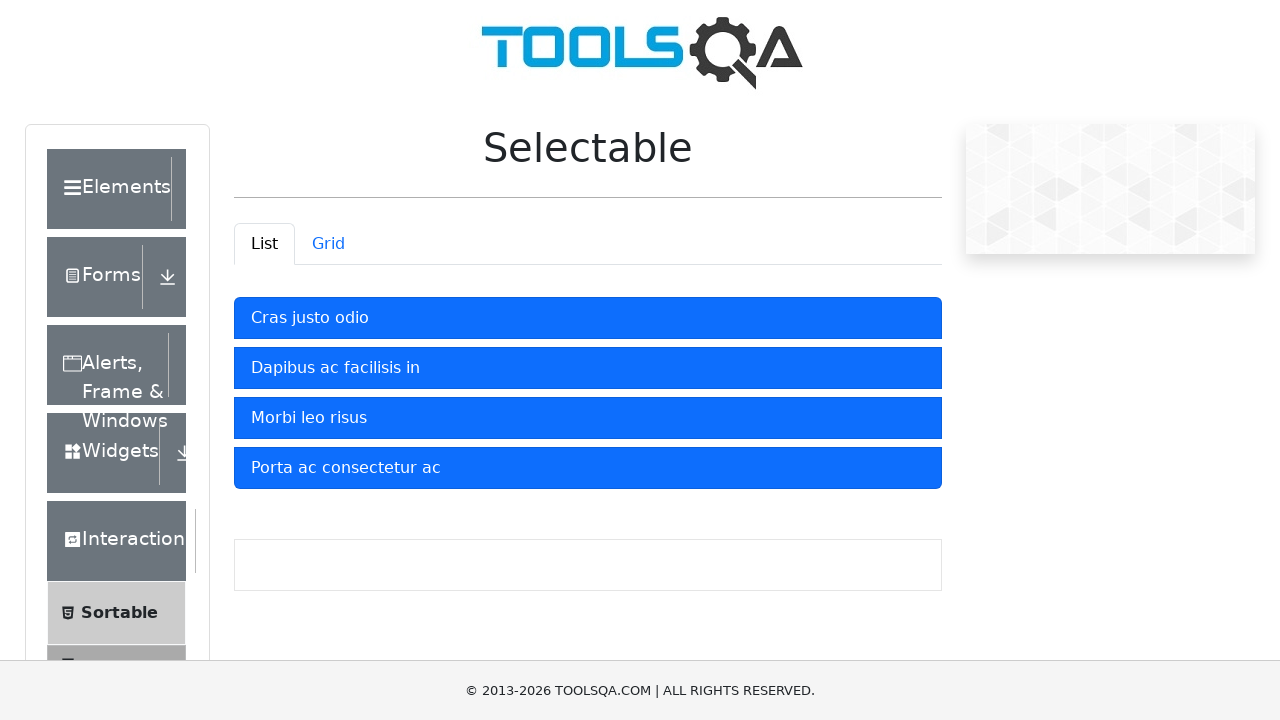

Verified Grid tab is visible
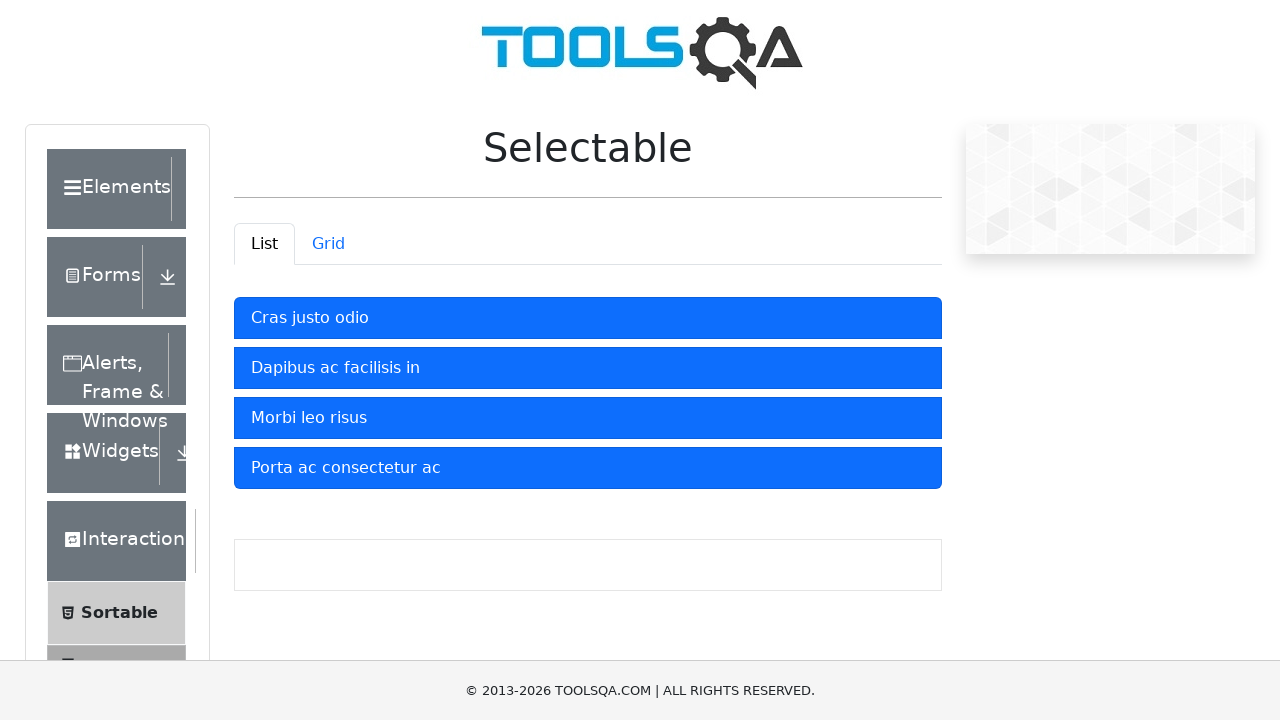

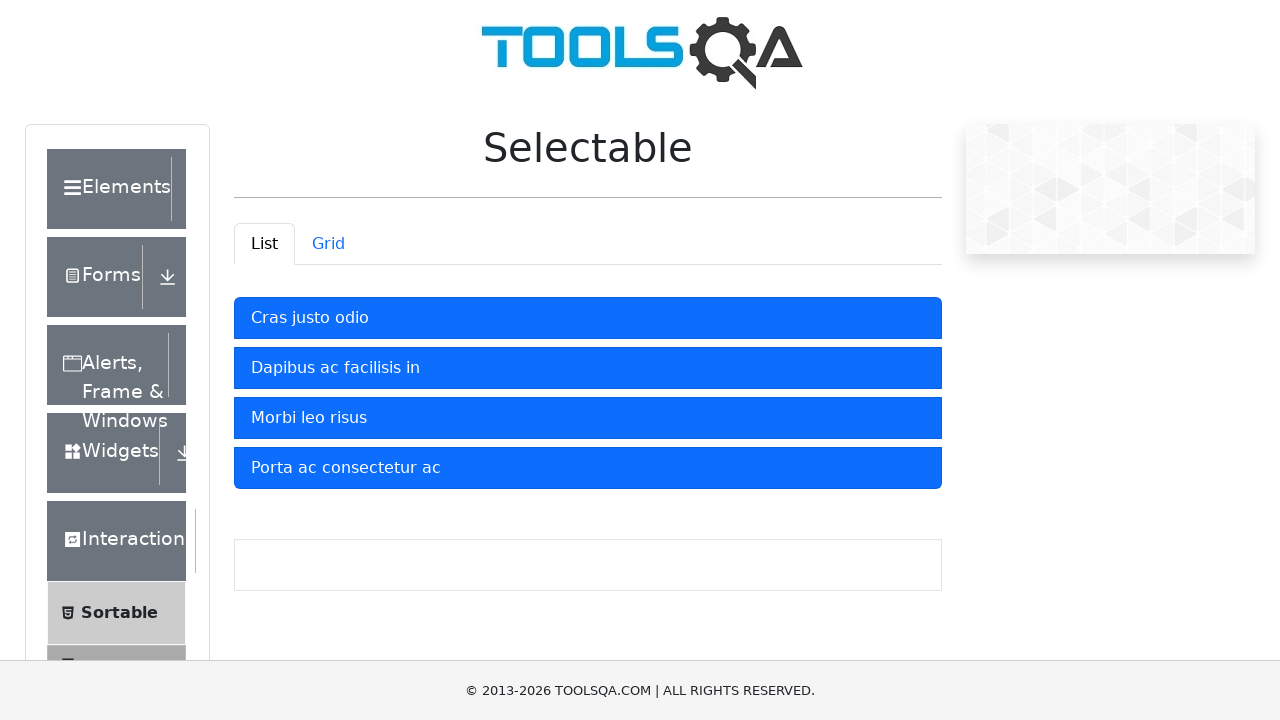